Tests a form submission by filling in first name, last name, and email fields, then clicking the submit button.

Starting URL: https://secure-retreat-92358.herokuapp.com/

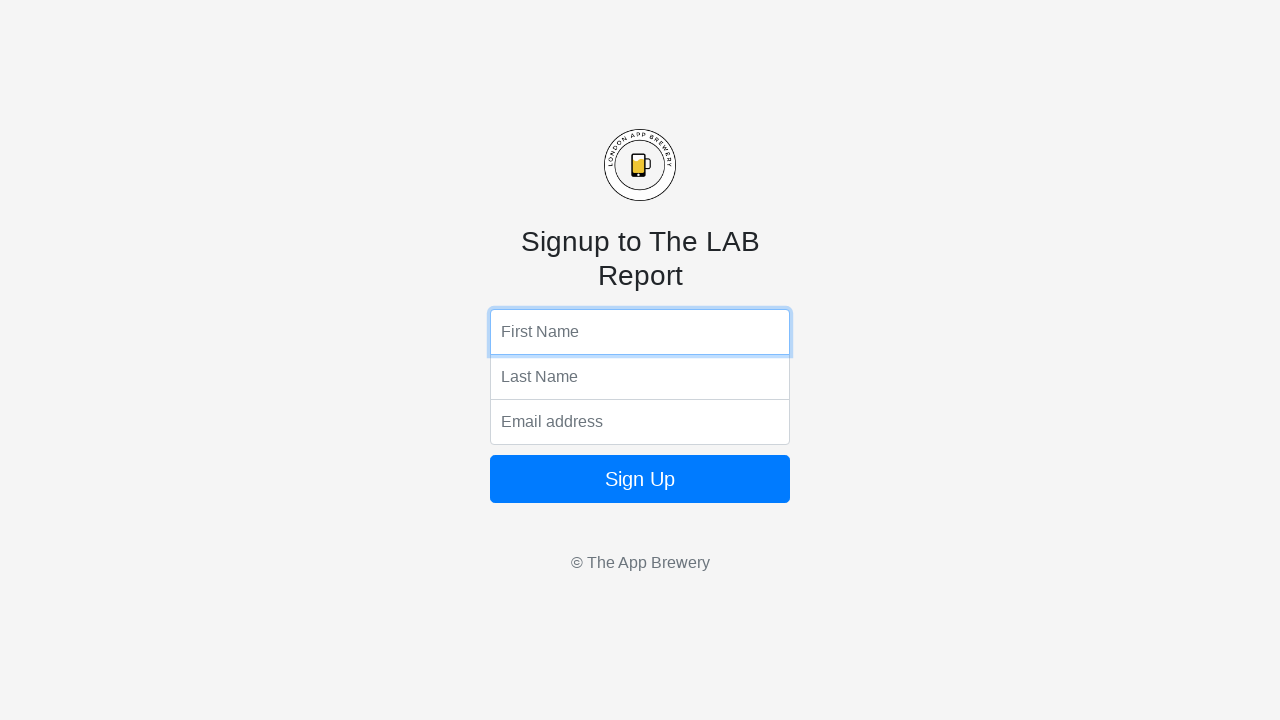

Filled first name field with 'Hitesh' on input[name='fName']
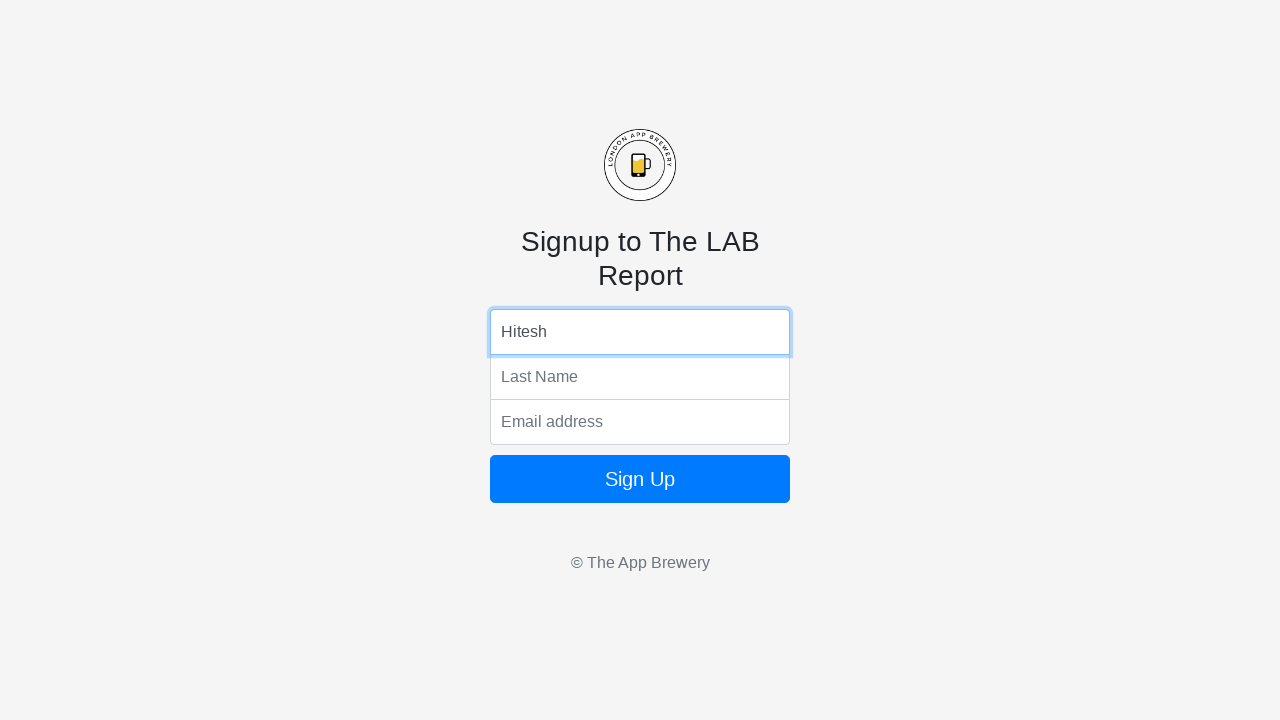

Filled last name field with 'Narayana' on input[name='lName']
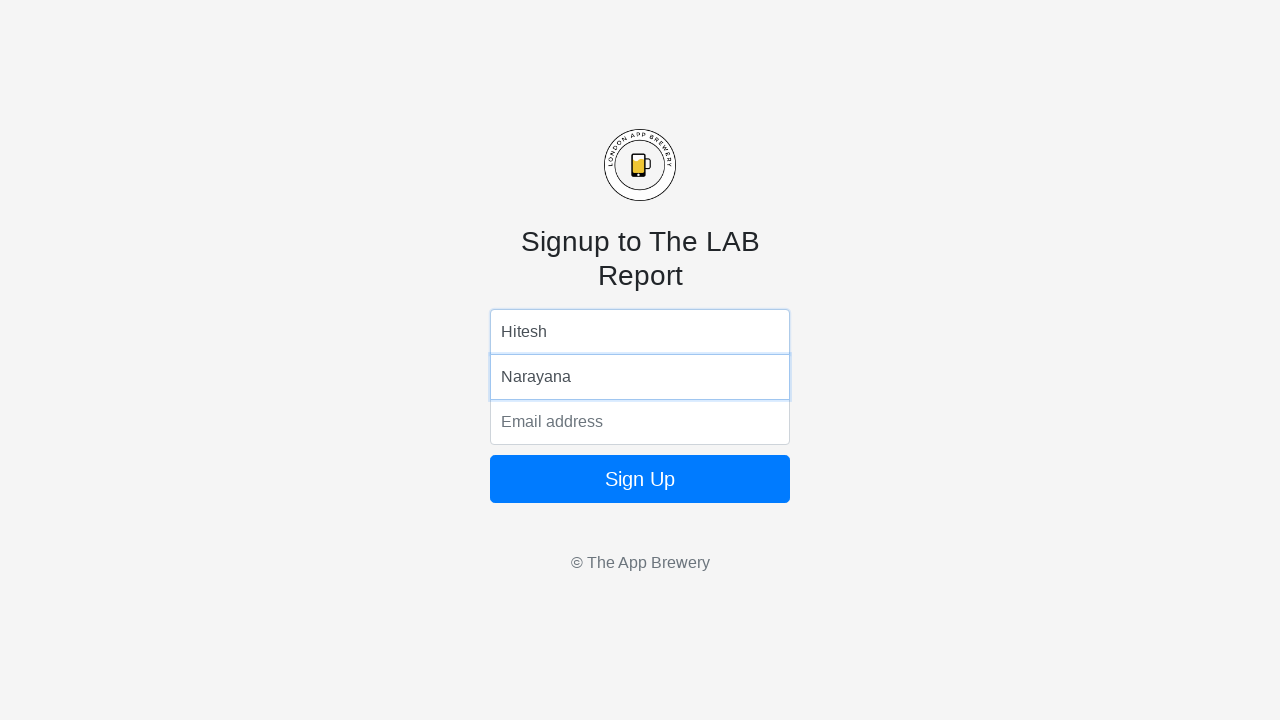

Filled email field with '123@gmail.com' on input[name='email']
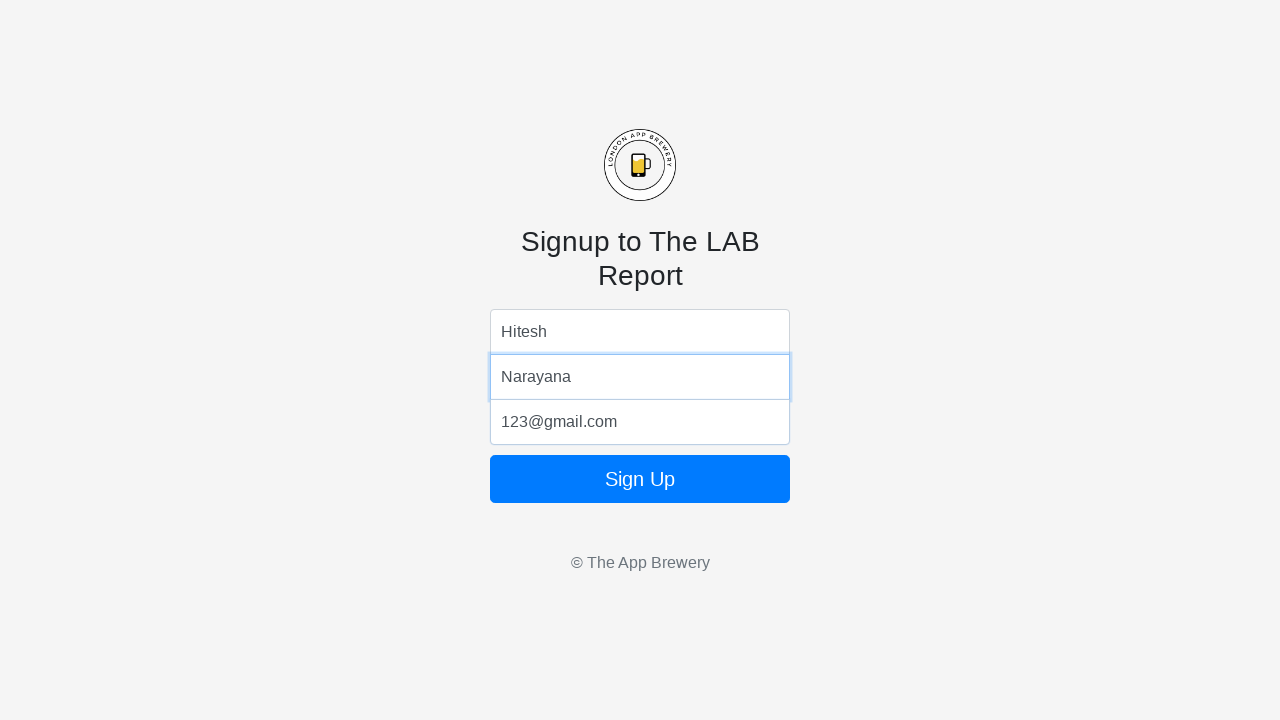

Clicked form submit button at (640, 479) on form button
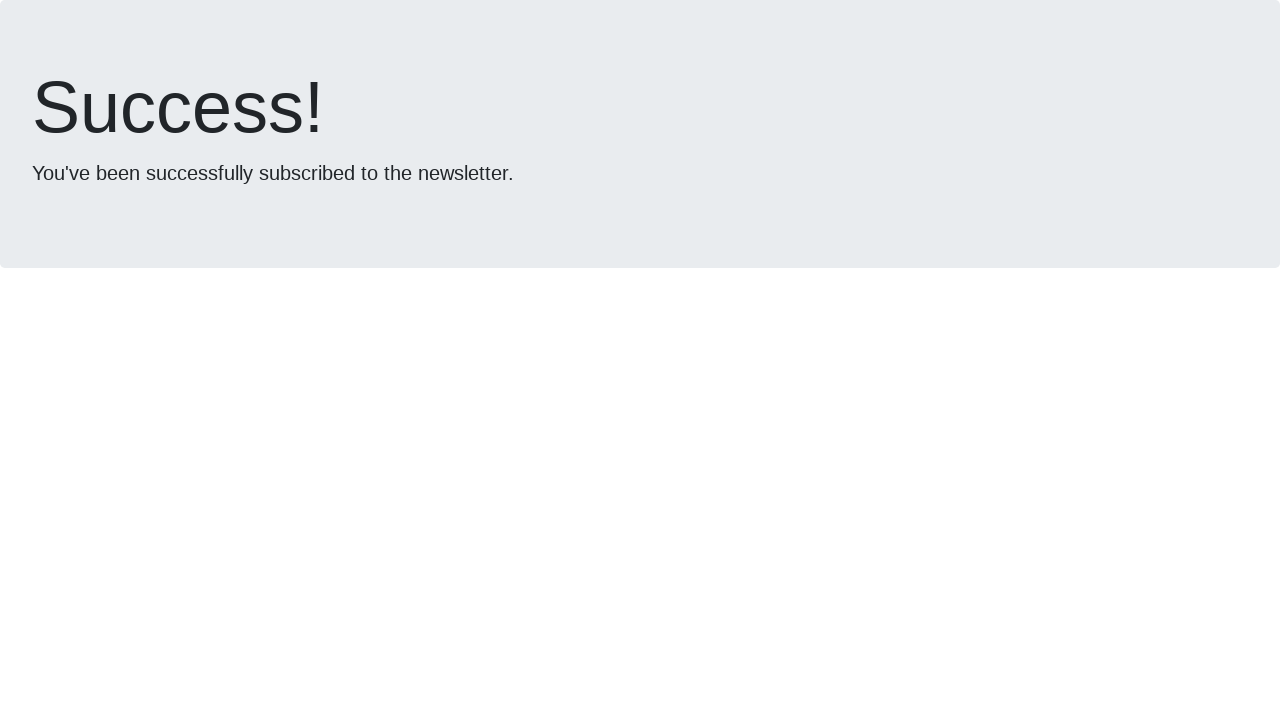

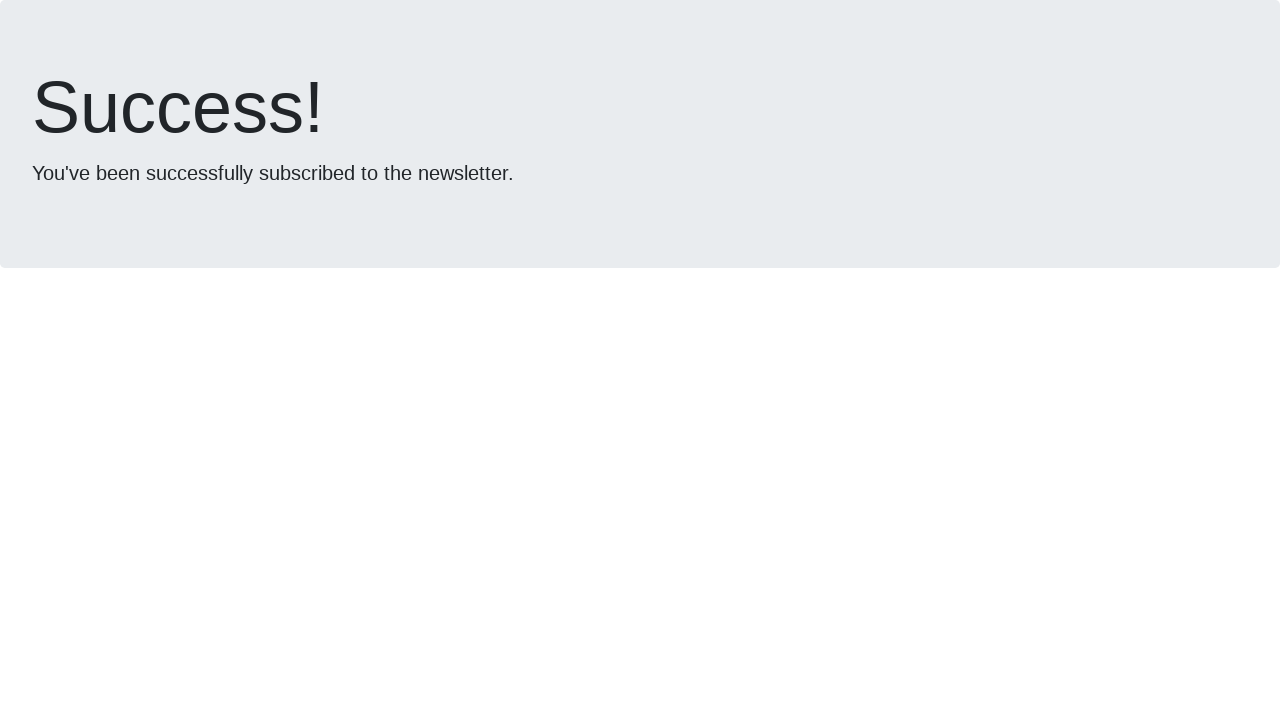